Tests clicking a download button on a jQuery UI demo page to trigger a progress bar download simulation

Starting URL: https://jqueryui.com/resources/demos/progressbar/download.html

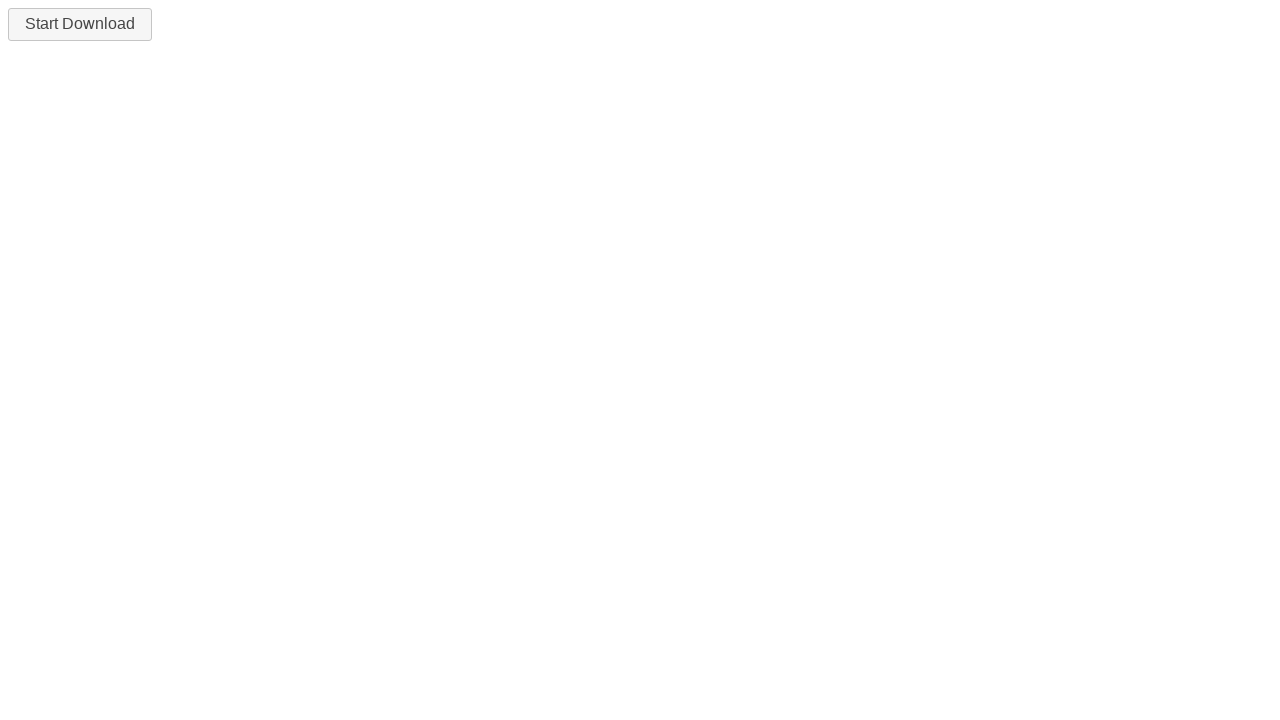

Navigated to jQuery UI progressbar download demo page
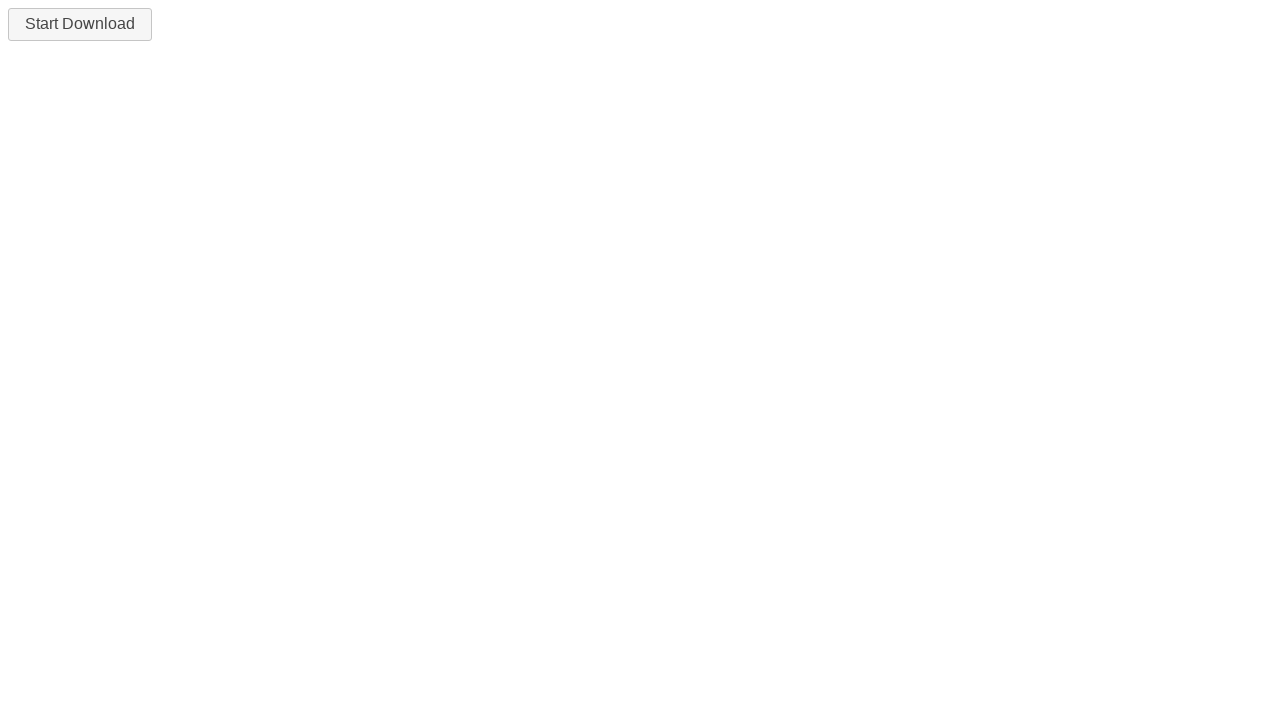

Clicked download button to trigger progress bar download simulation at (80, 24) on #downloadButton
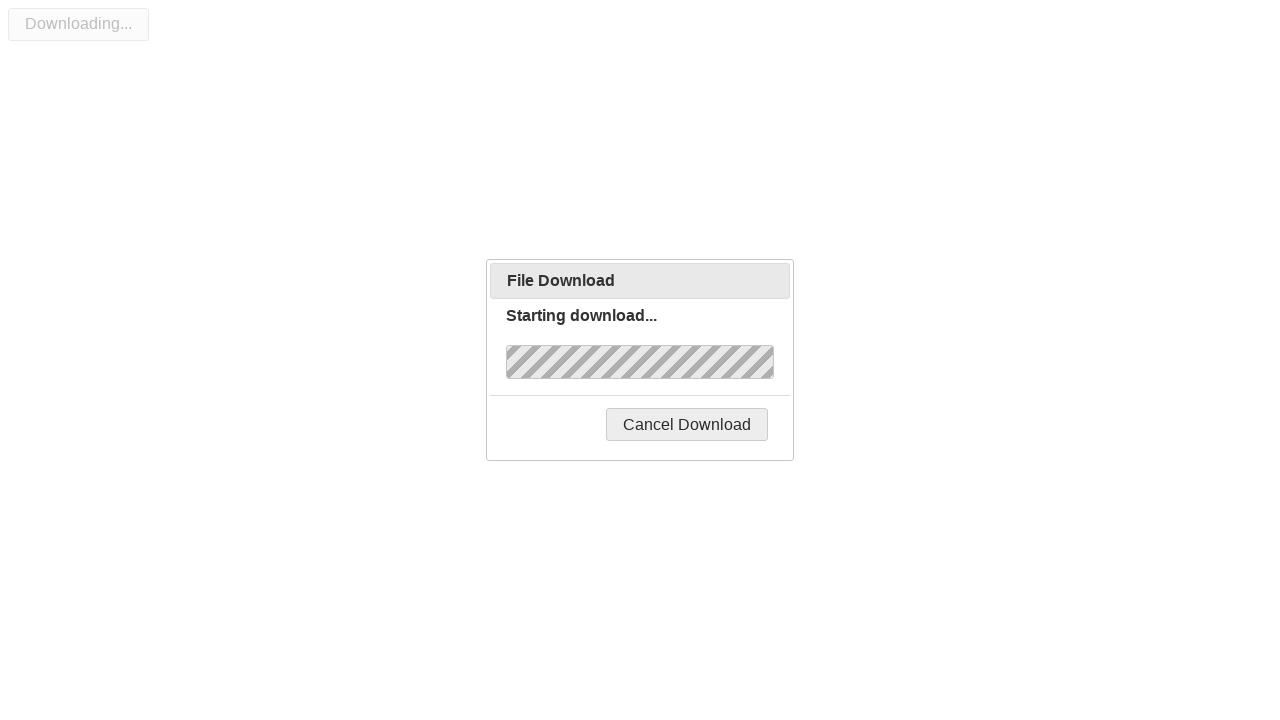

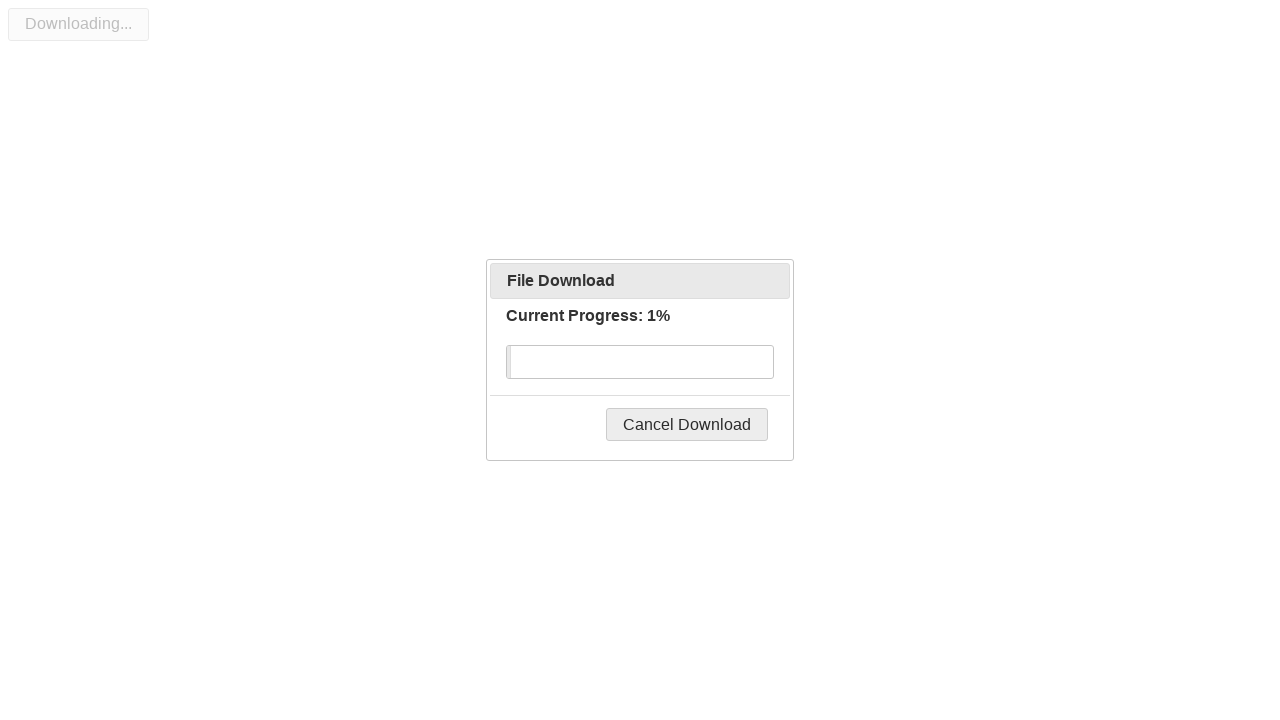